Tests adding products from different categories (phones, laptops, monitors) to the shopping cart and completing a checkout with order details on an e-commerce demo site.

Starting URL: https://www.demoblaze.com/

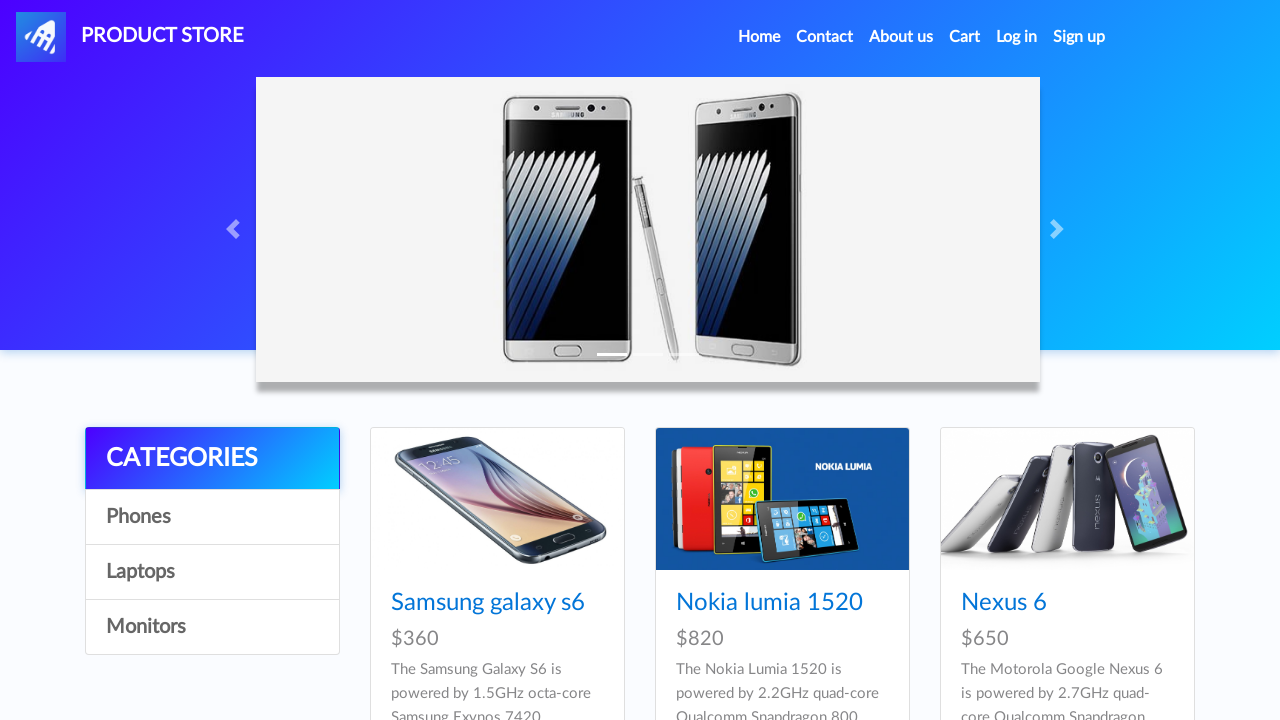

Clicked on Phones category at (212, 517) on a:has-text('Phones')
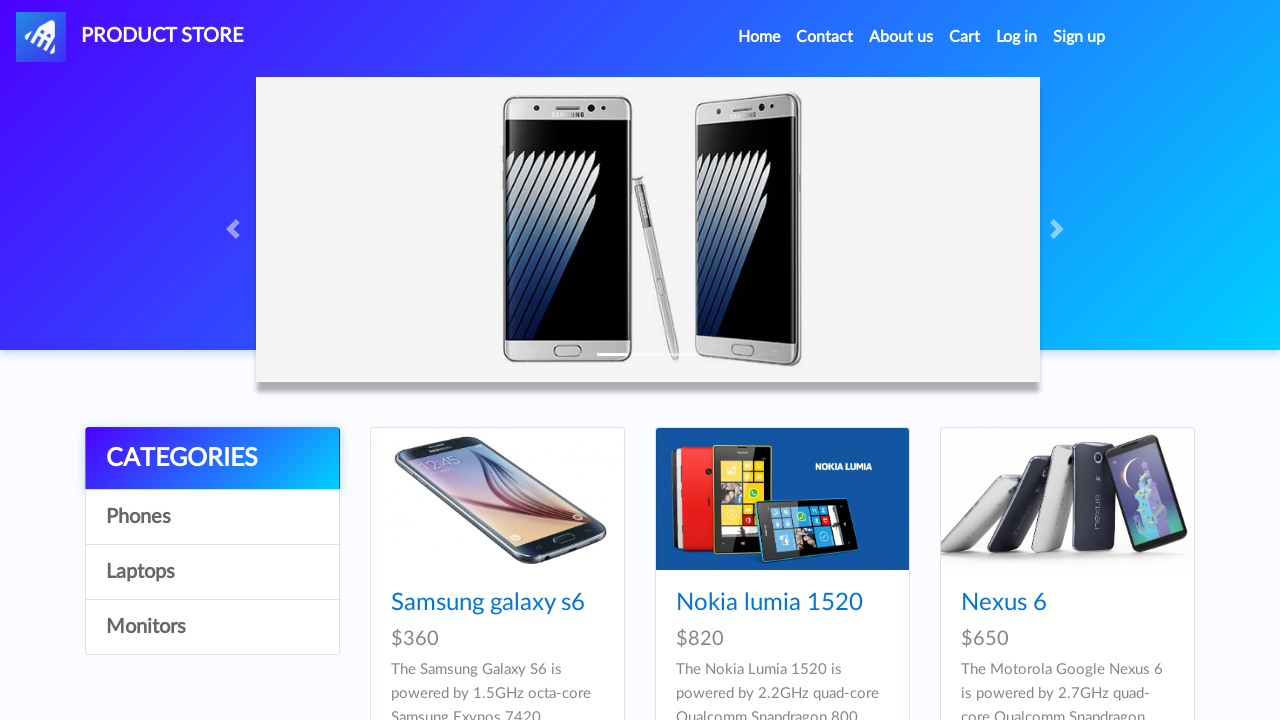

Waited for Phones category to load
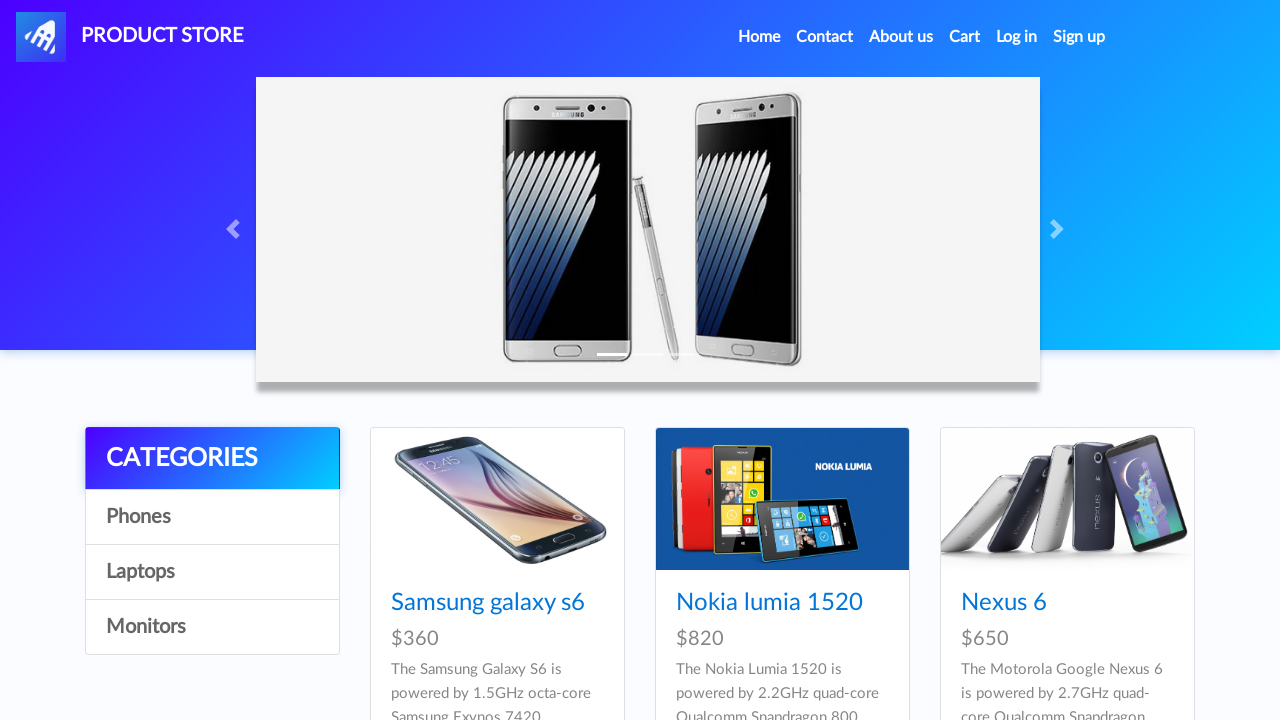

Clicked on Samsung galaxy s6 product at (488, 603) on a:has-text('Samsung galaxy s6')
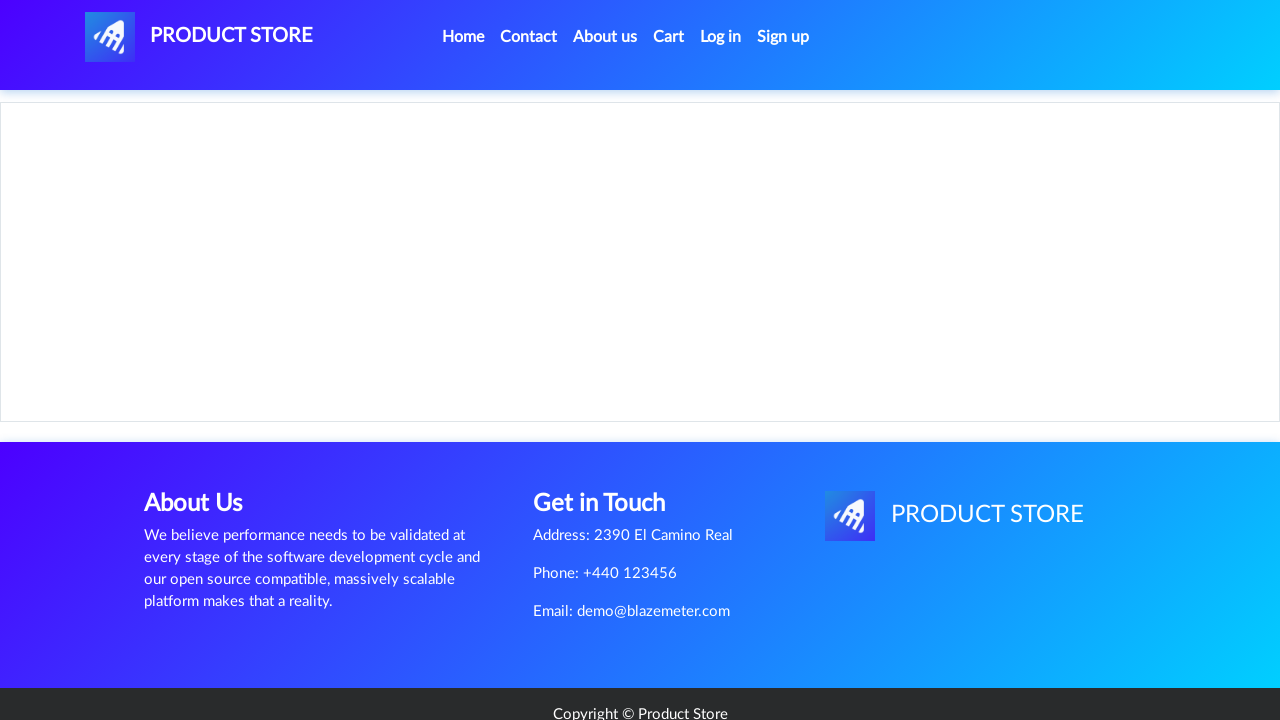

Product details page loaded with Add to cart button
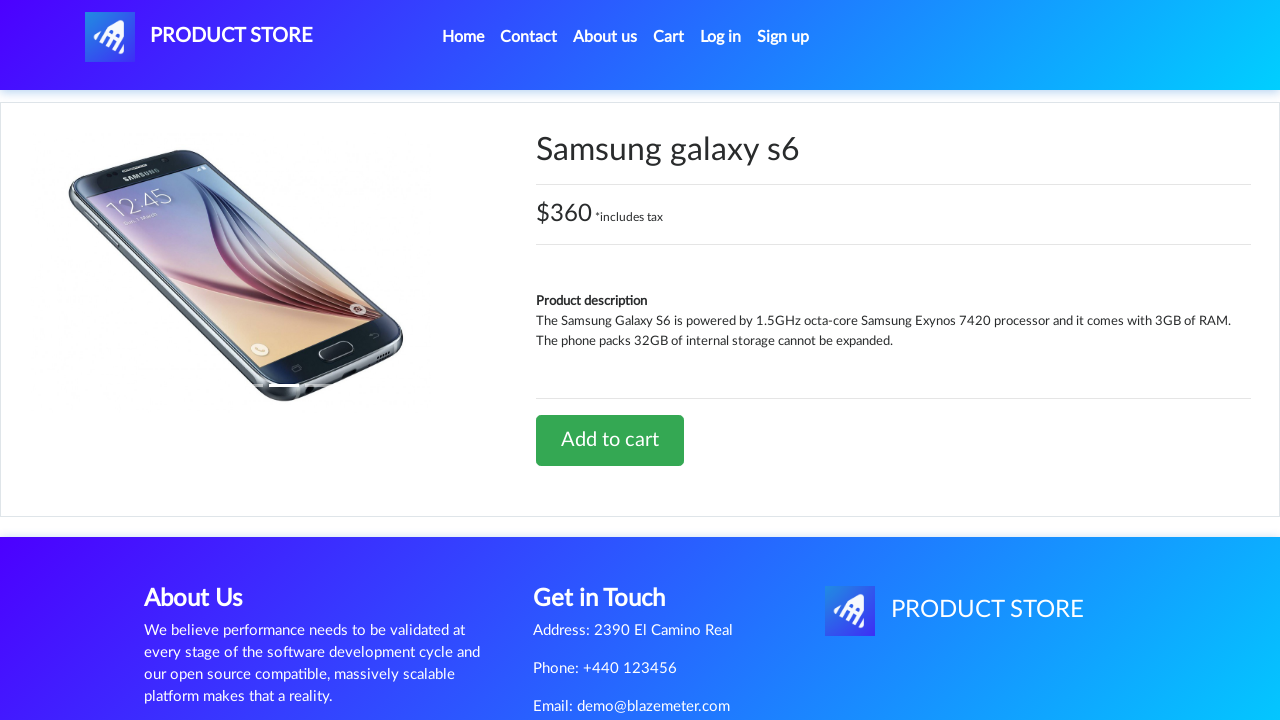

Clicked Add to cart for Samsung galaxy s6 at (610, 440) on a:has-text('Add to cart')
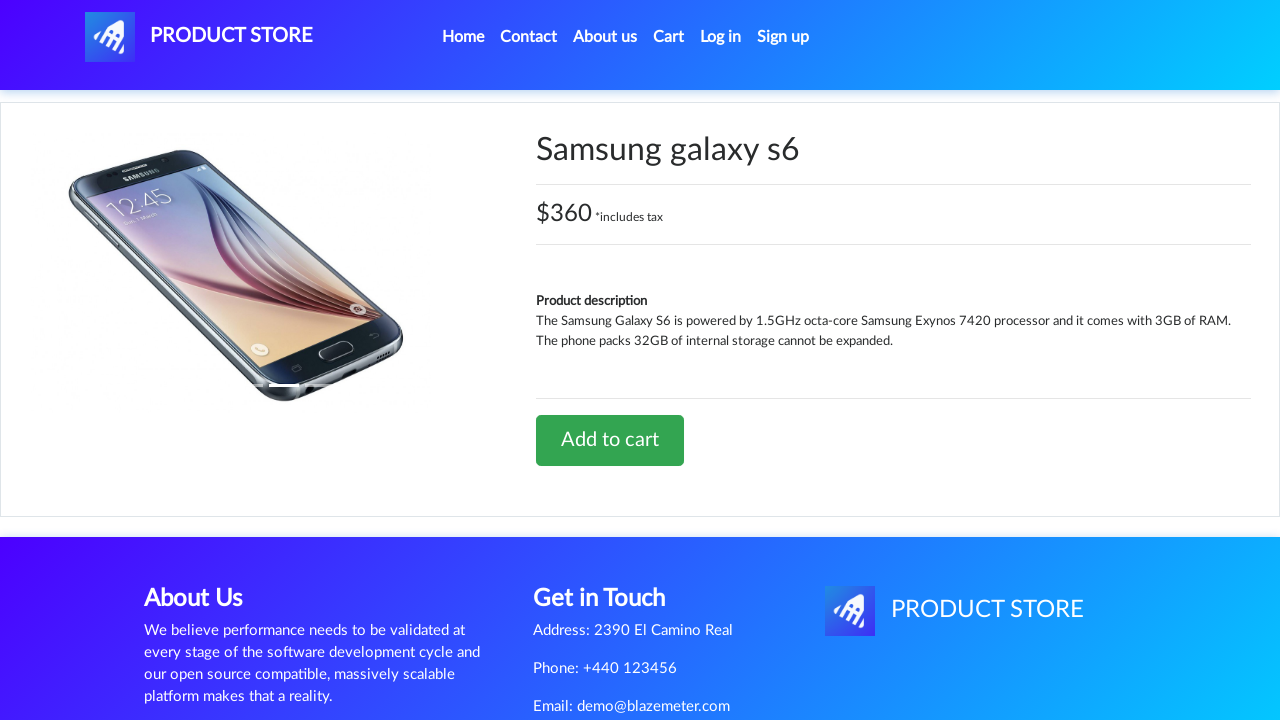

Samsung galaxy s6 added to cart
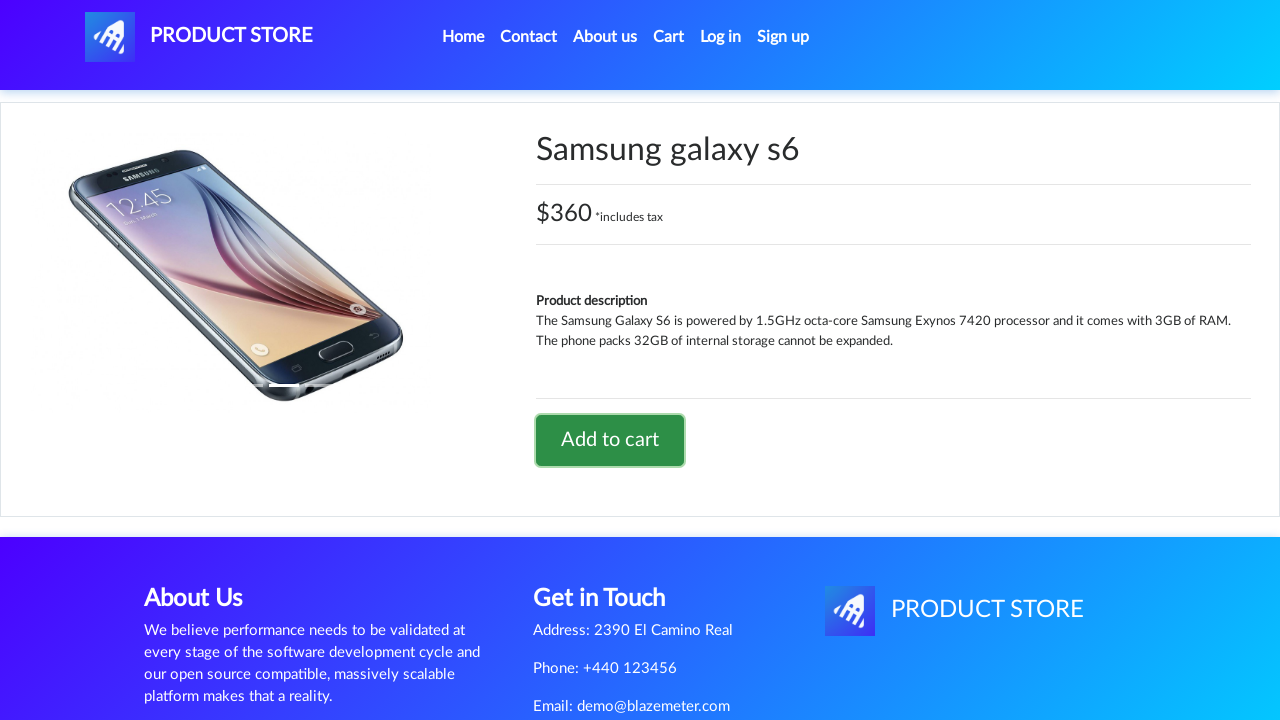

Clicked Home link to return to main page at (463, 37) on a:has-text('Home')
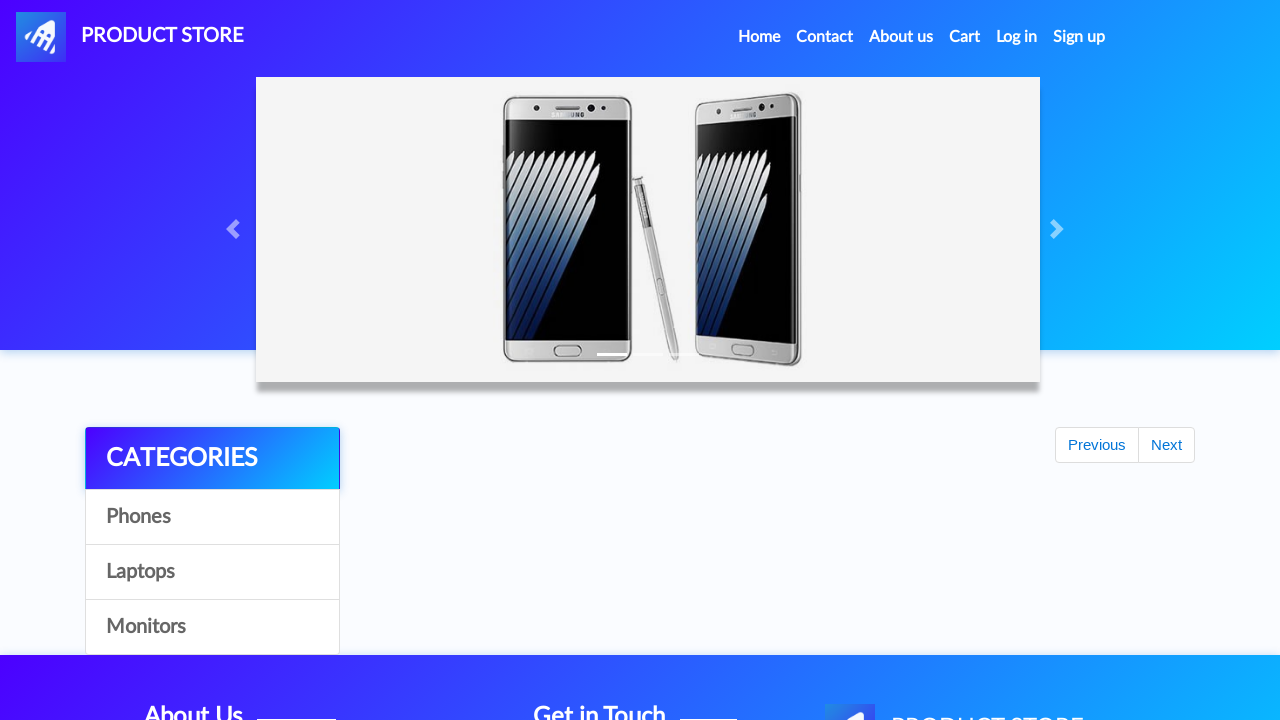

Home page loaded
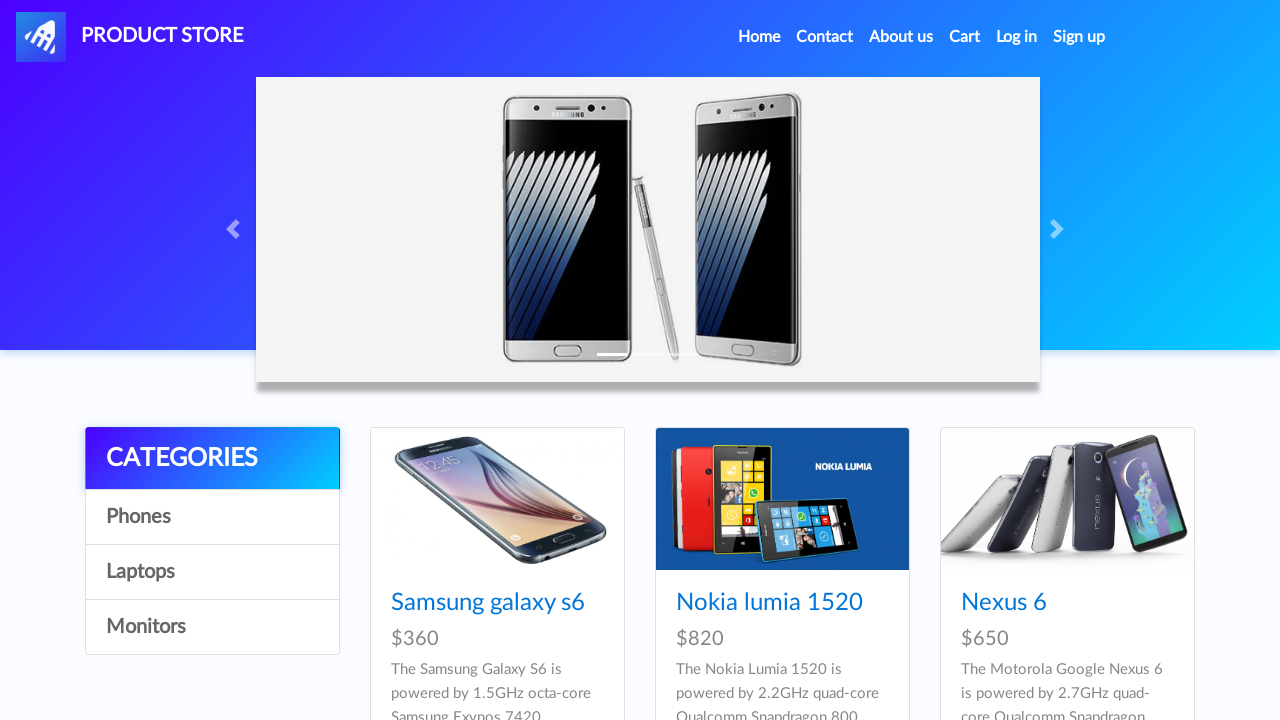

Clicked on Laptops category at (212, 572) on a:has-text('Laptops')
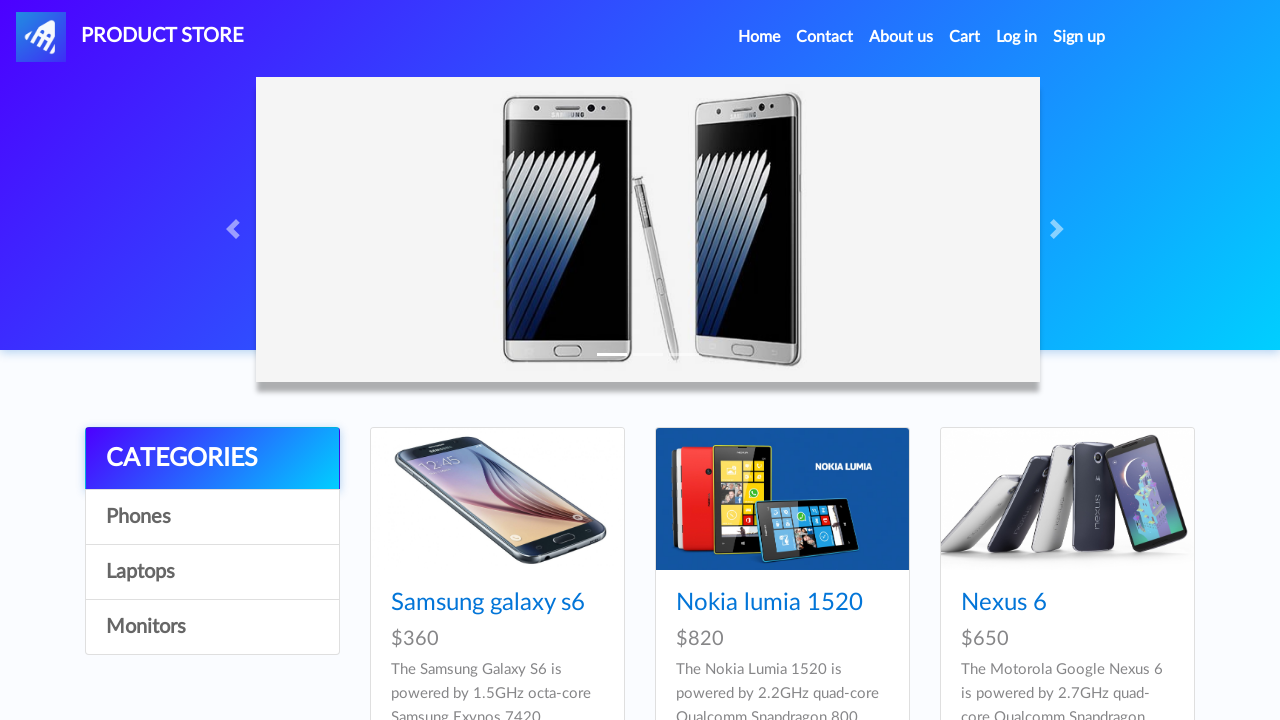

Waited for Laptops category to load
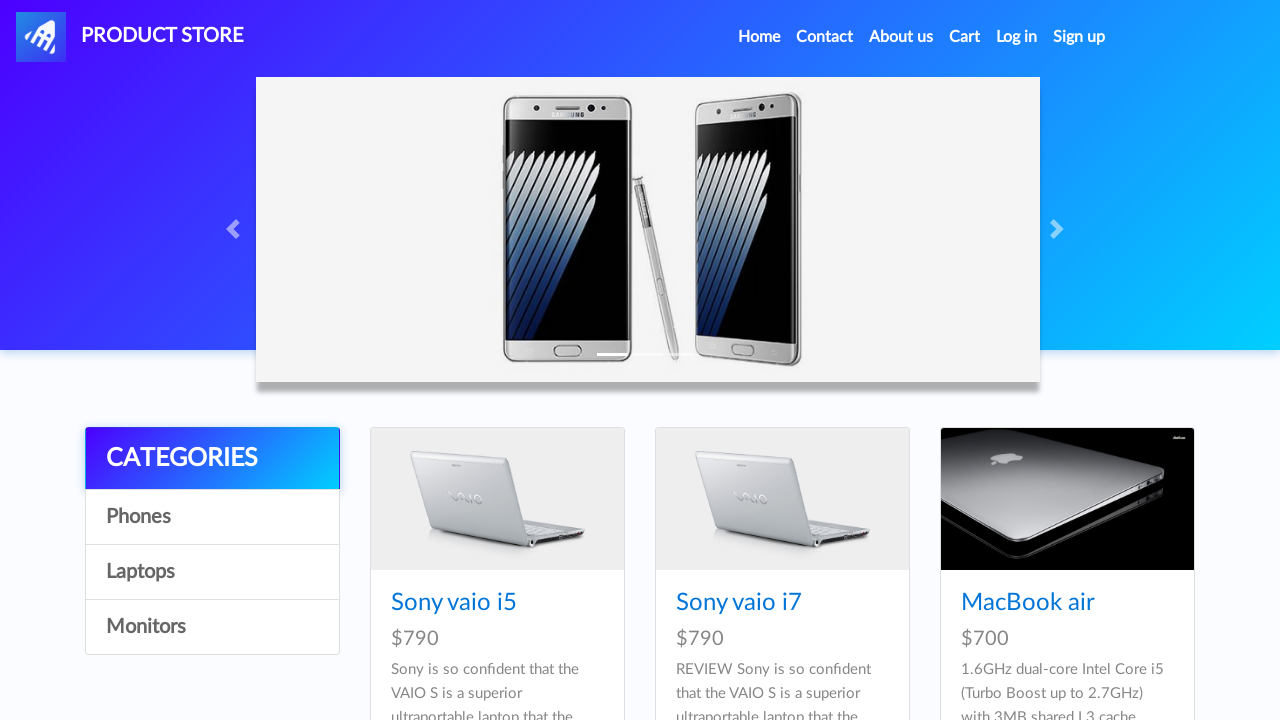

Clicked on Sony vaio i5 product at (454, 603) on a:has-text('Sony vaio i5')
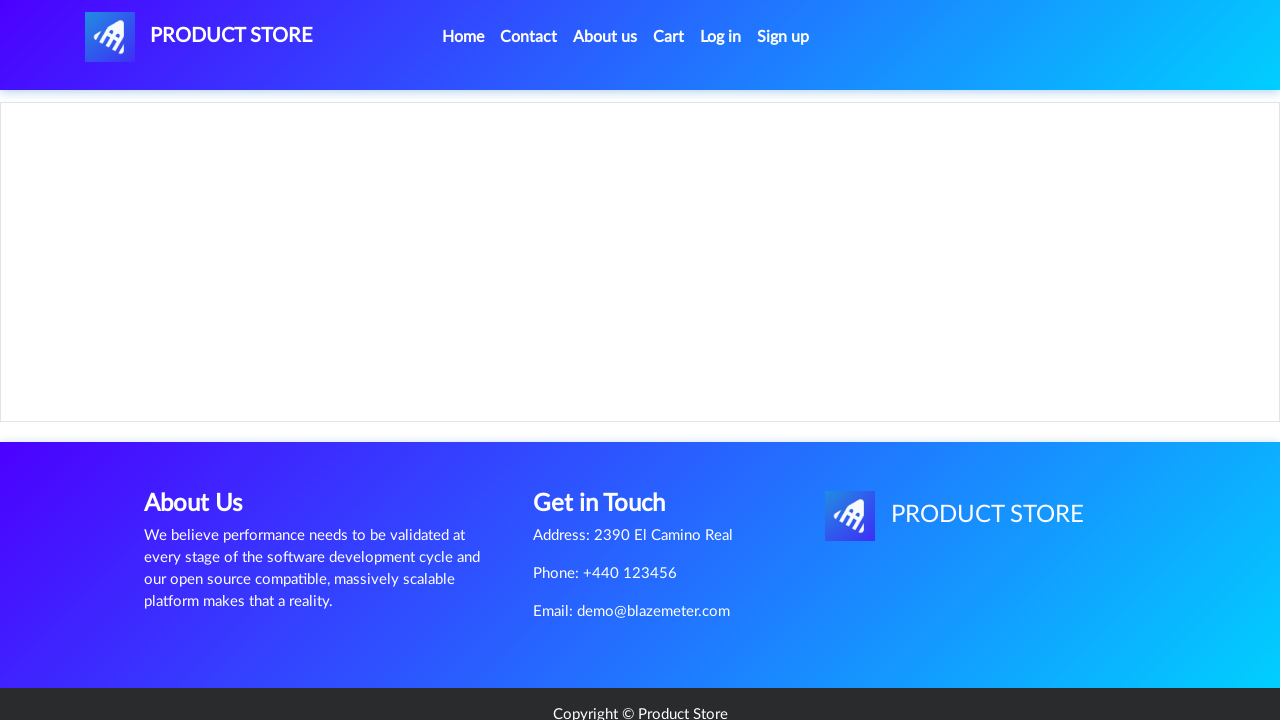

Sony vaio i5 product details page loaded
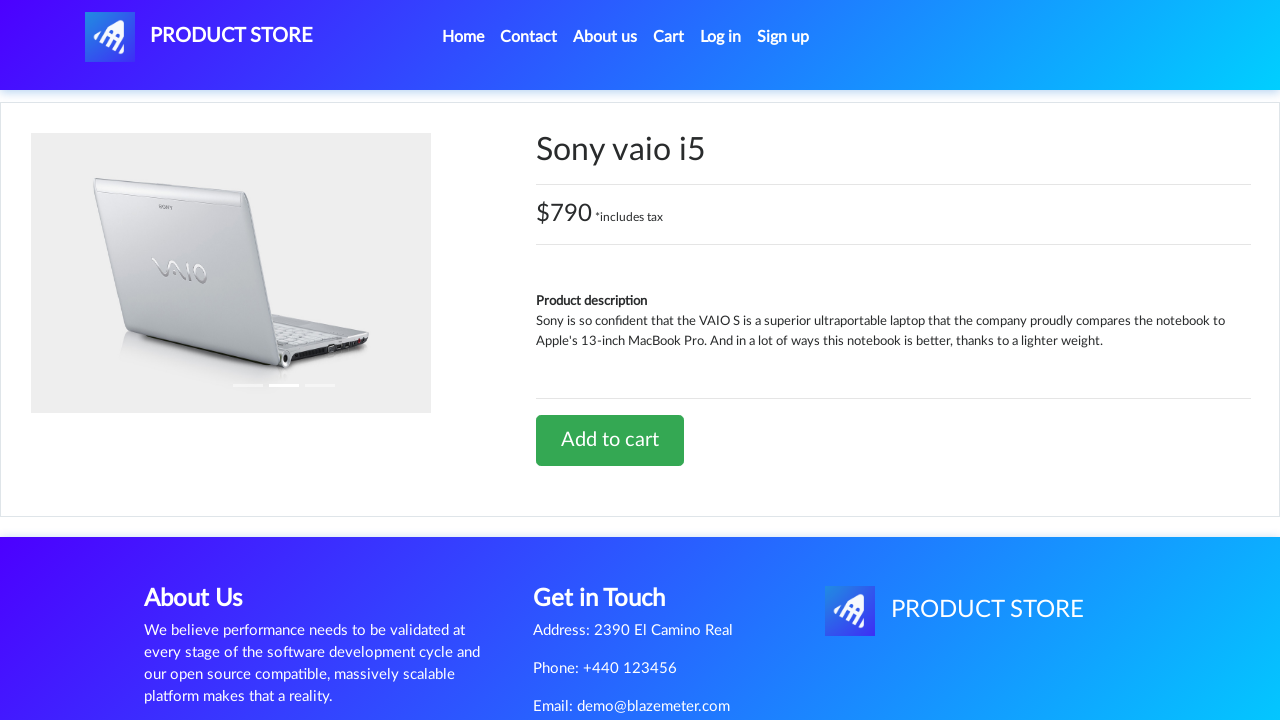

Clicked Add to cart for Sony vaio i5 at (610, 440) on a:has-text('Add to cart')
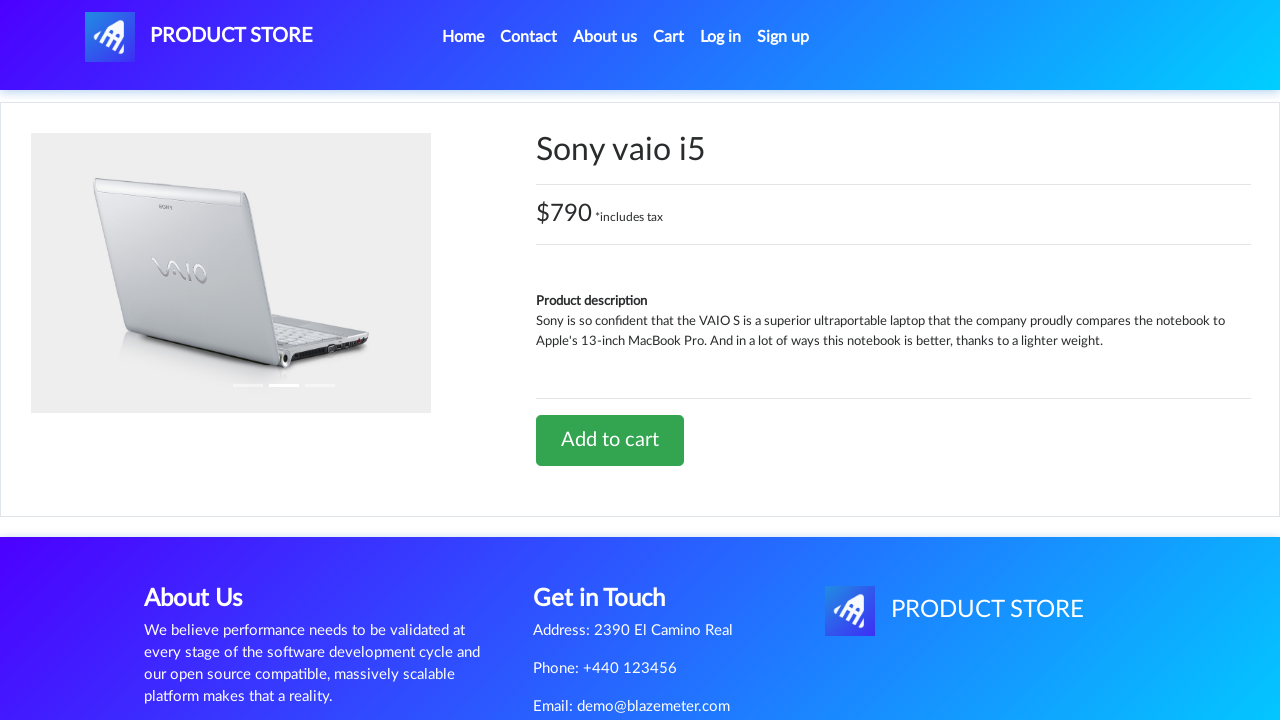

Sony vaio i5 added to cart
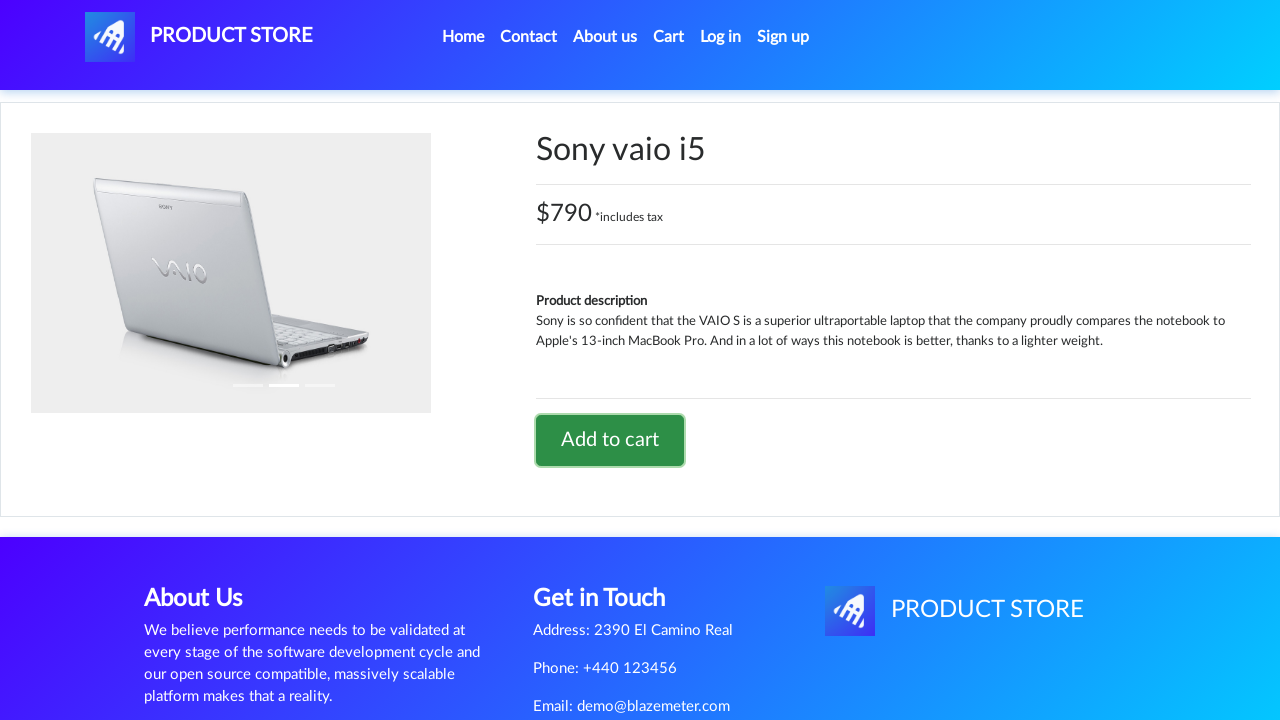

Clicked Home link to return to main page at (463, 37) on a:has-text('Home')
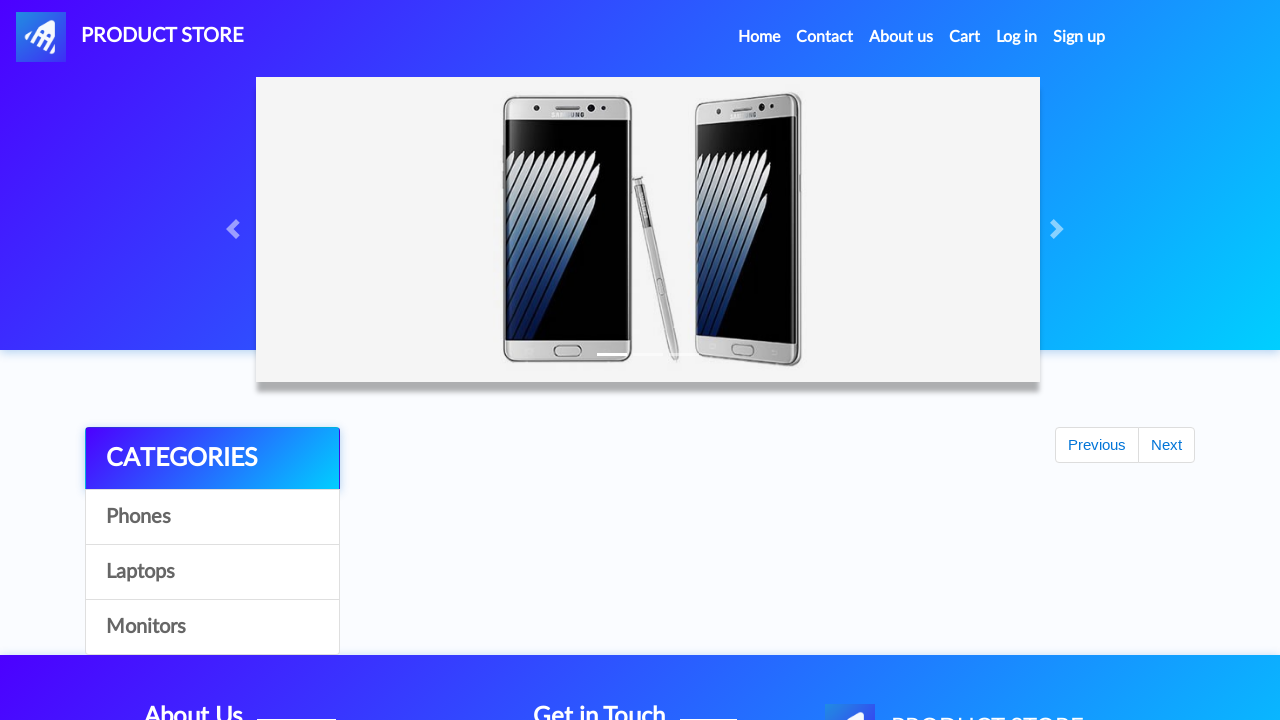

Home page loaded
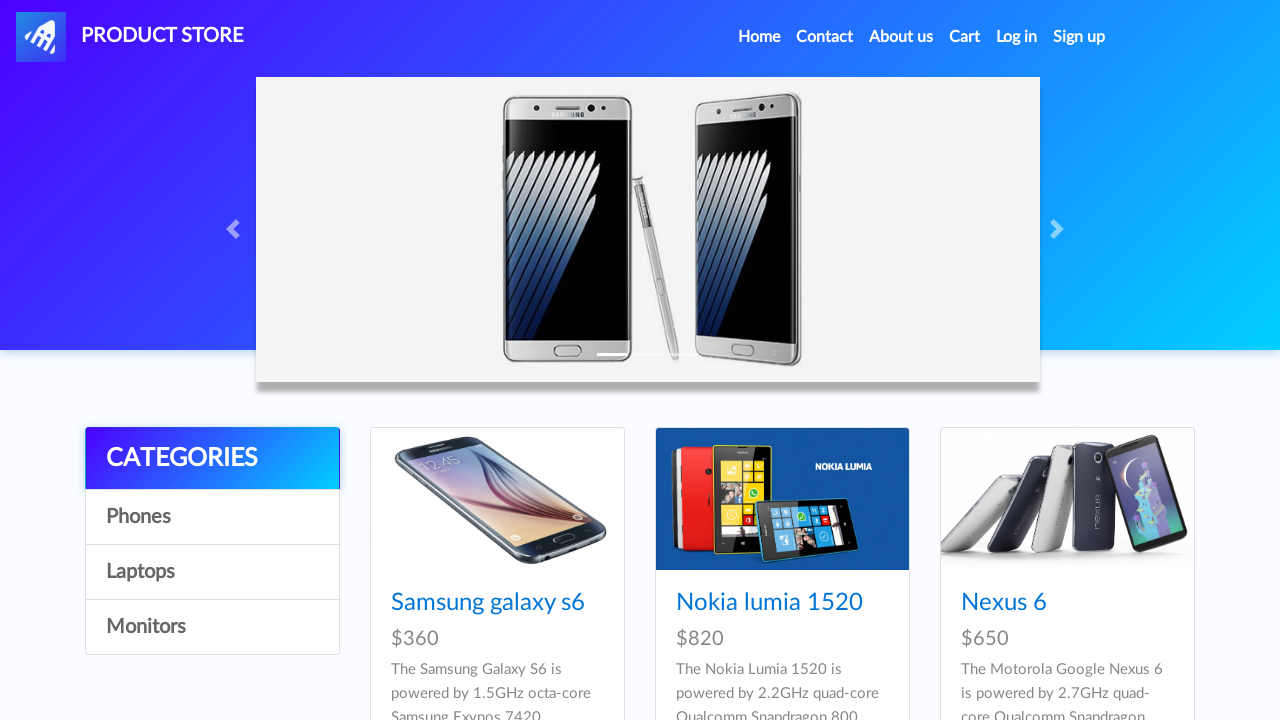

Clicked on Monitors category at (212, 627) on a:has-text('Monitors')
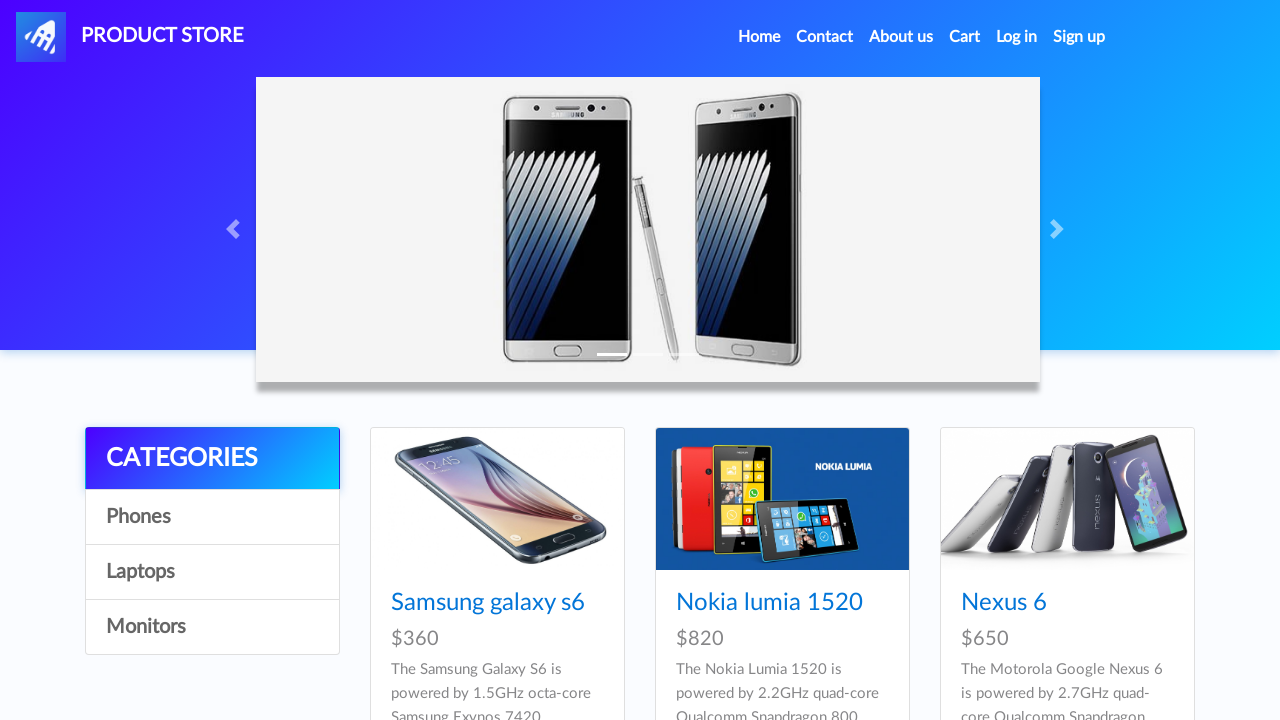

Waited for Monitors category to load
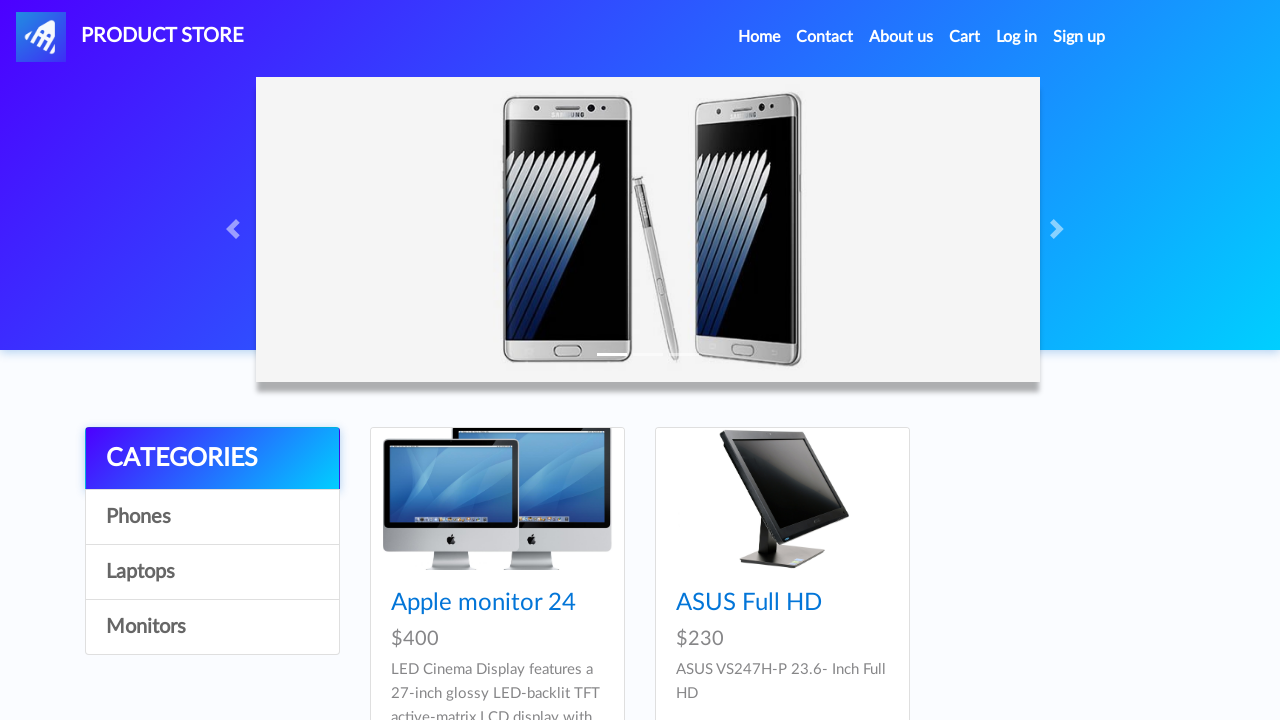

Monitor products loaded
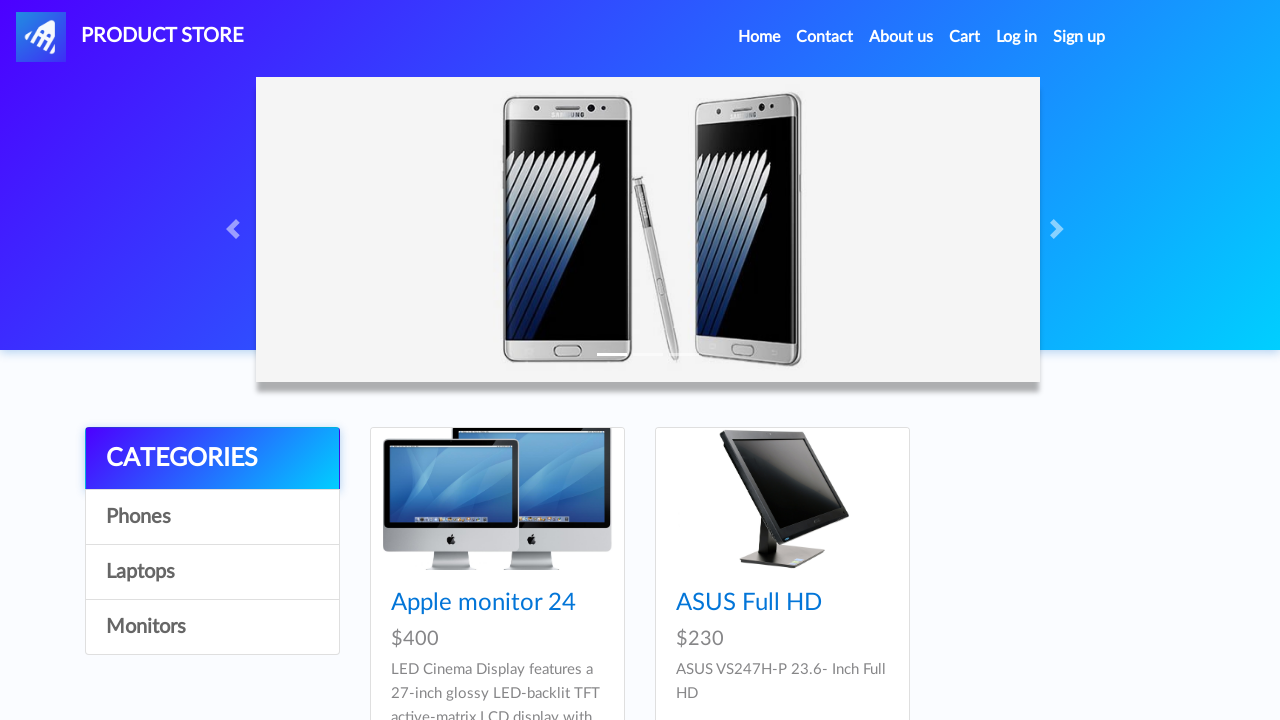

Clicked on first monitor product at (484, 603) on .card-title a >> nth=0
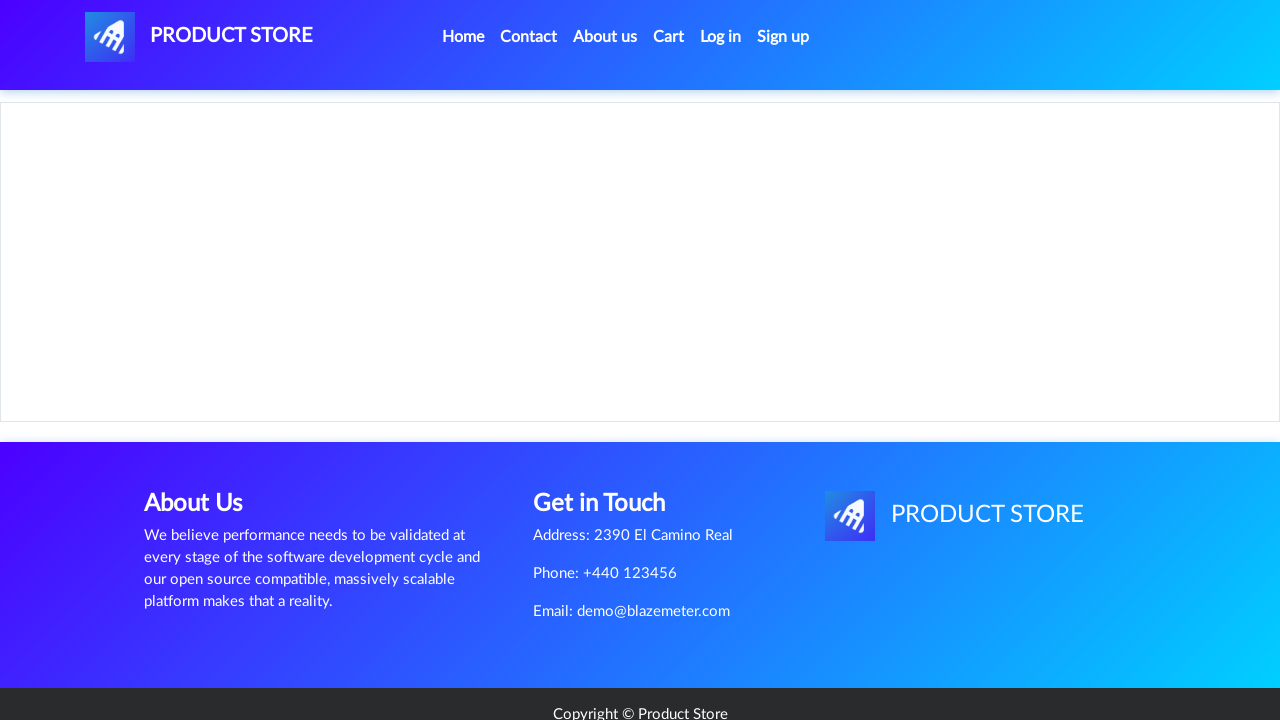

Monitor product details page loaded
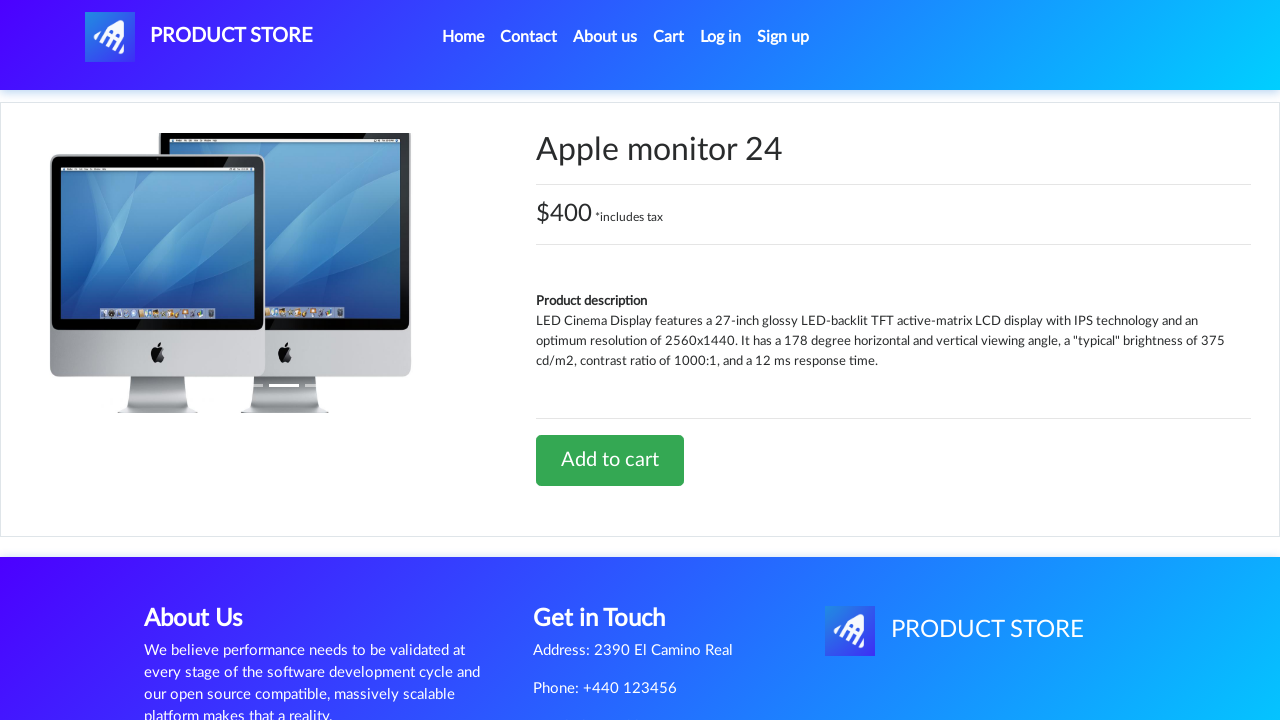

Clicked Add to cart for monitor product at (610, 460) on a:has-text('Add to cart')
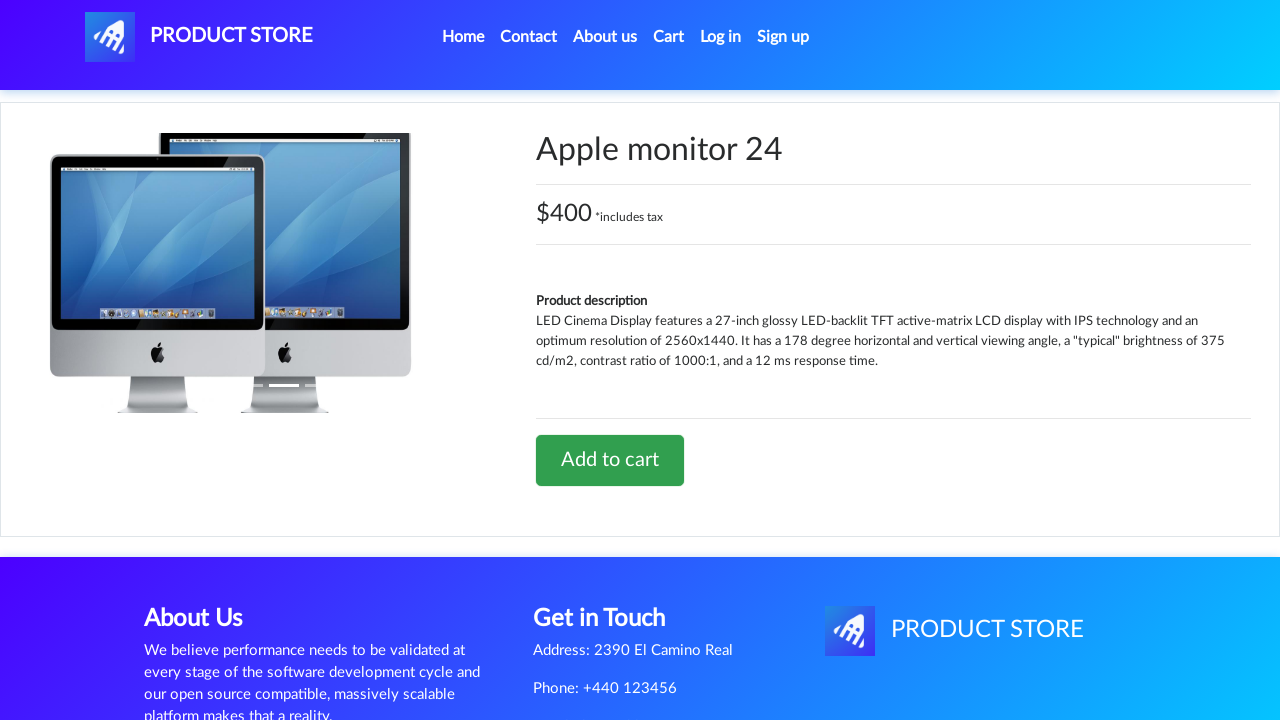

Monitor product added to cart
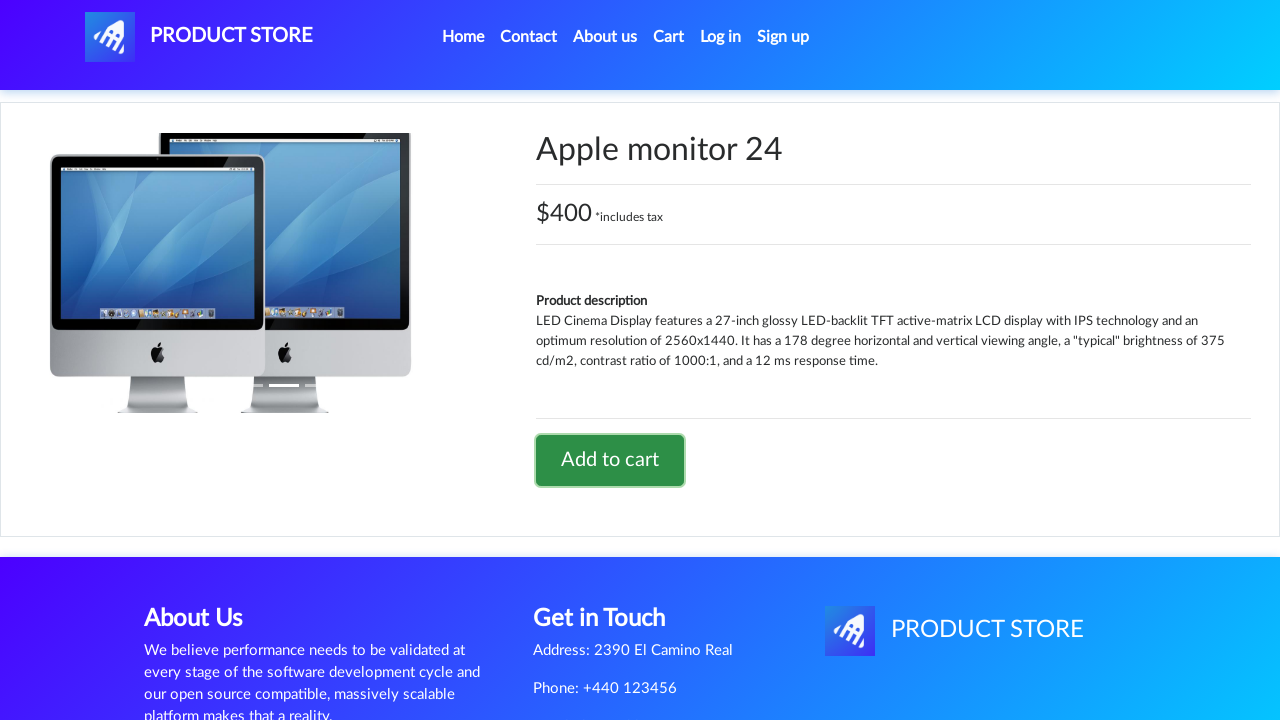

Clicked on Cart link at (669, 37) on a:has-text('Cart')
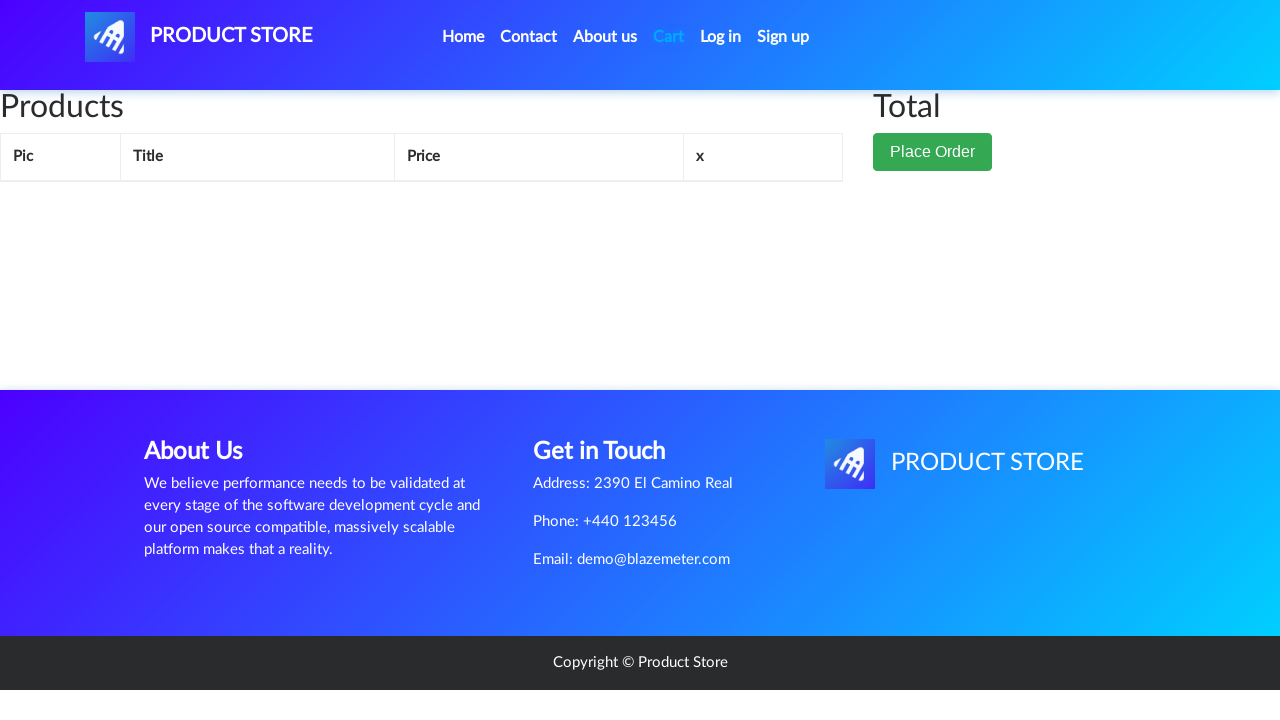

Shopping cart displayed with all three products and Place Order button visible
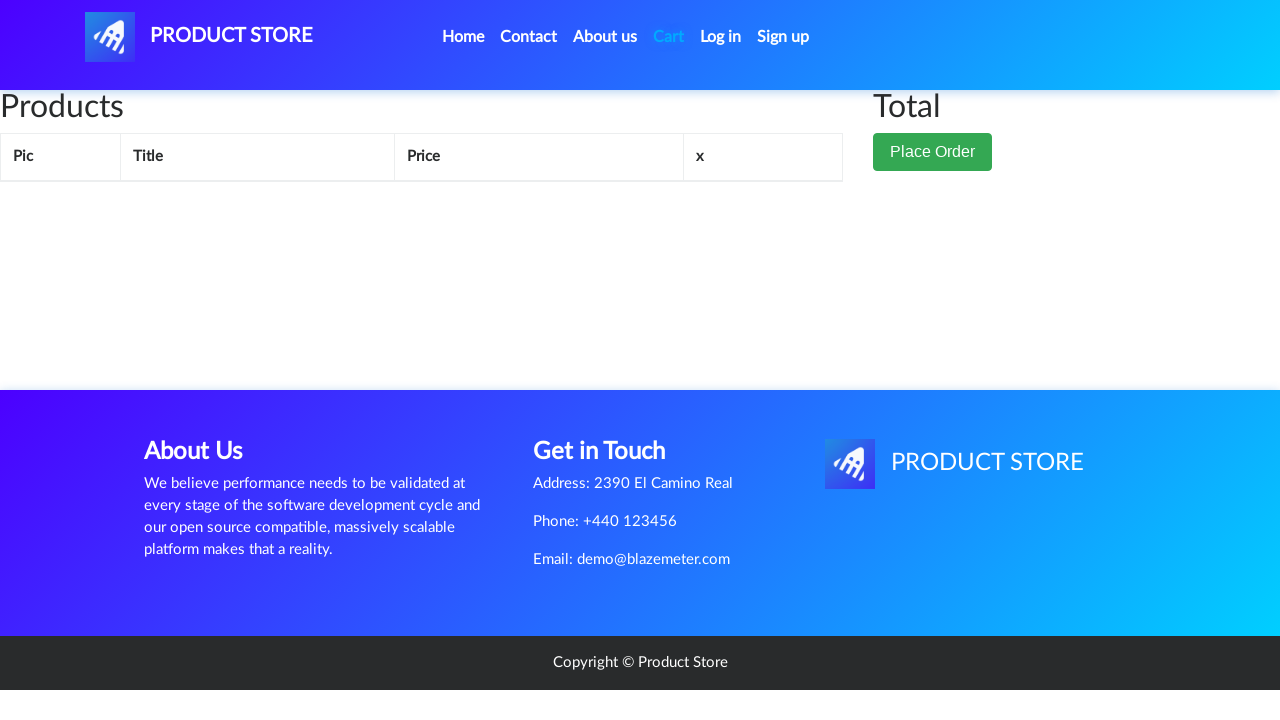

Clicked Place Order button at (933, 191) on button:has-text('Place Order')
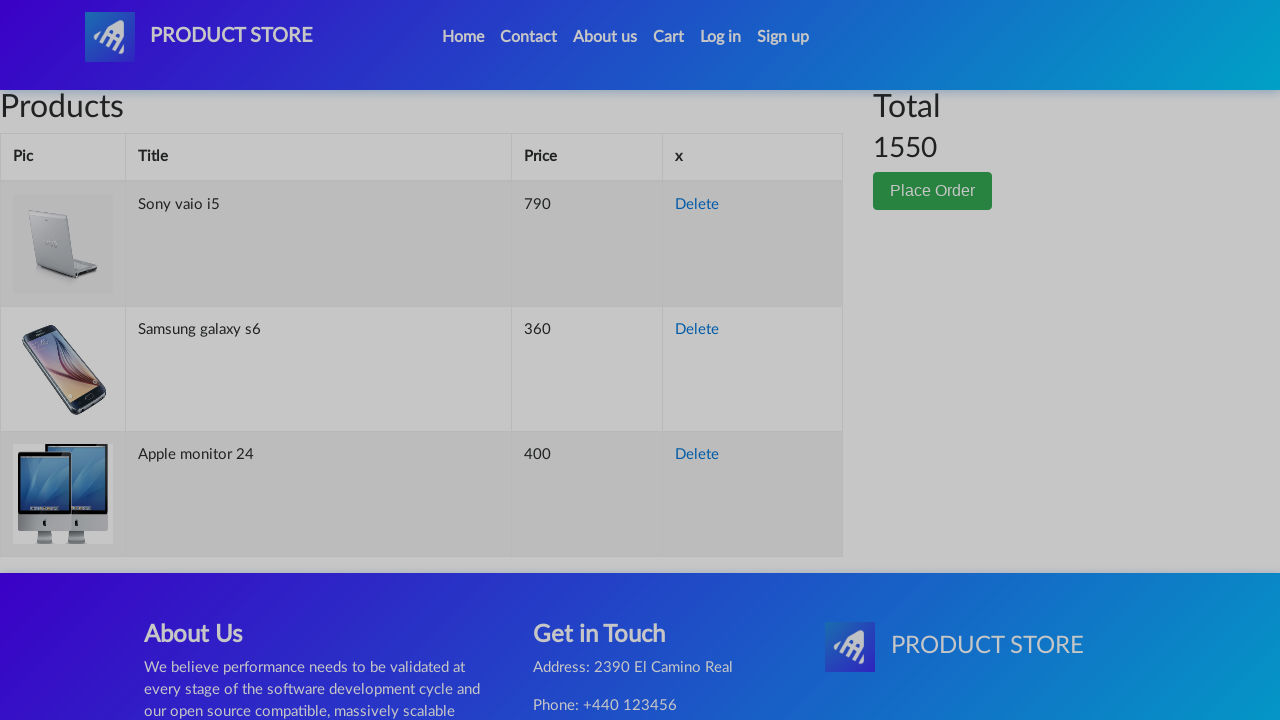

Order form appeared with customer details fields
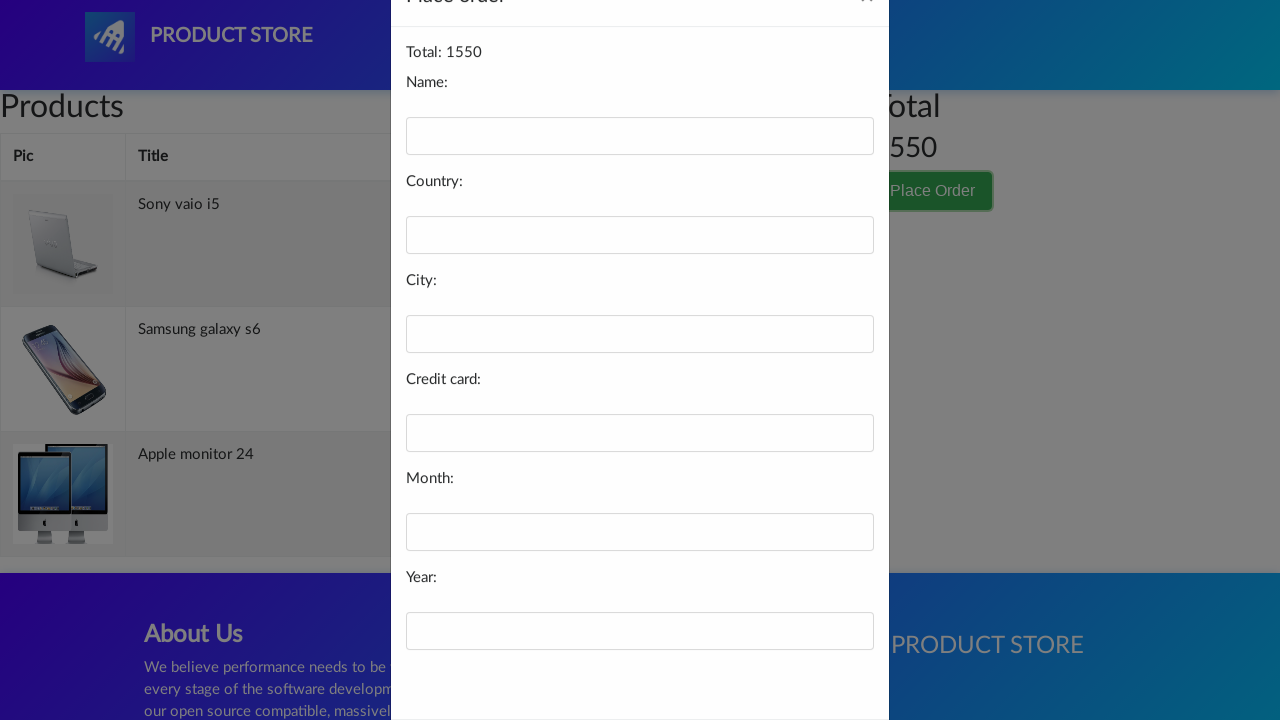

Entered customer name: John Doe on #name
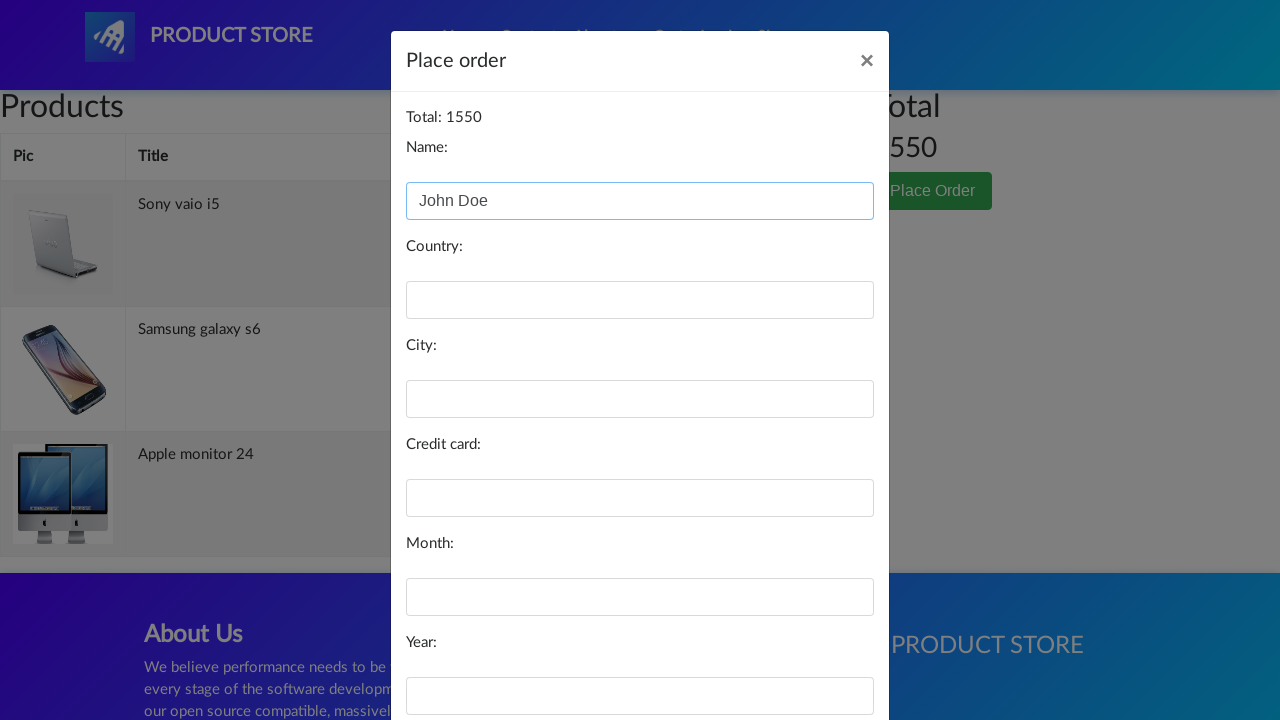

Entered country: USA on #country
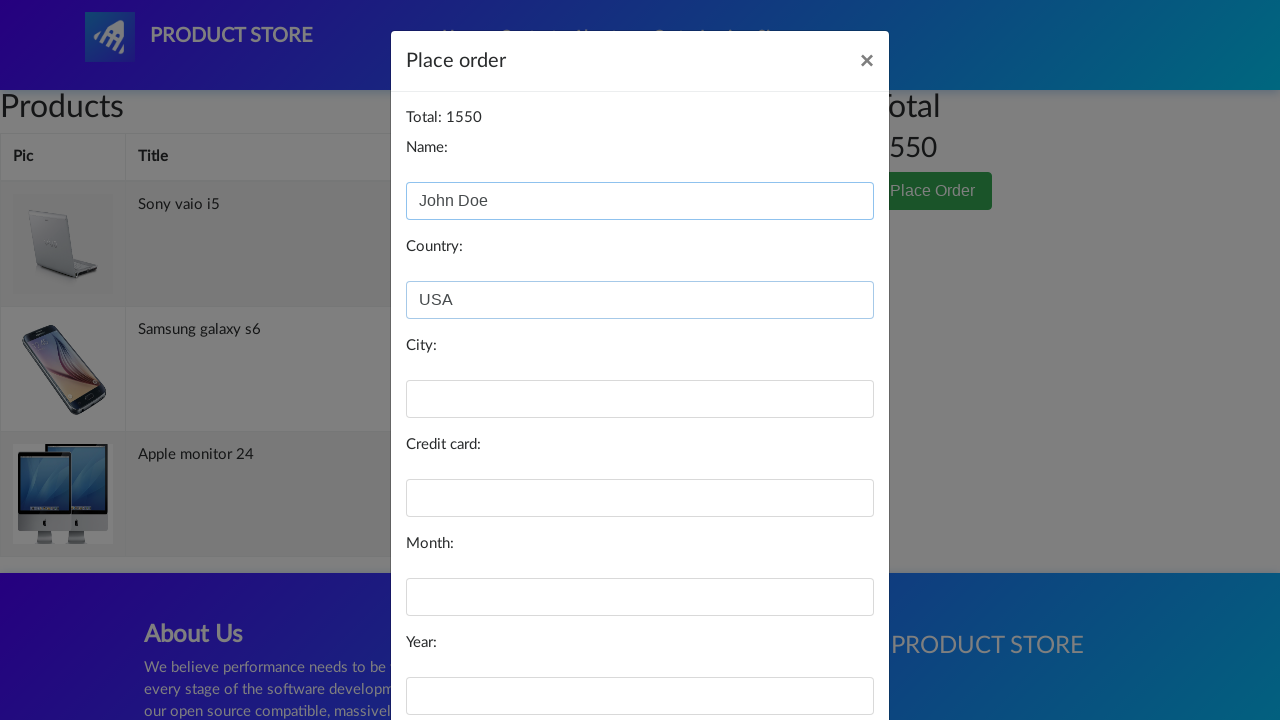

Entered city: New York on #city
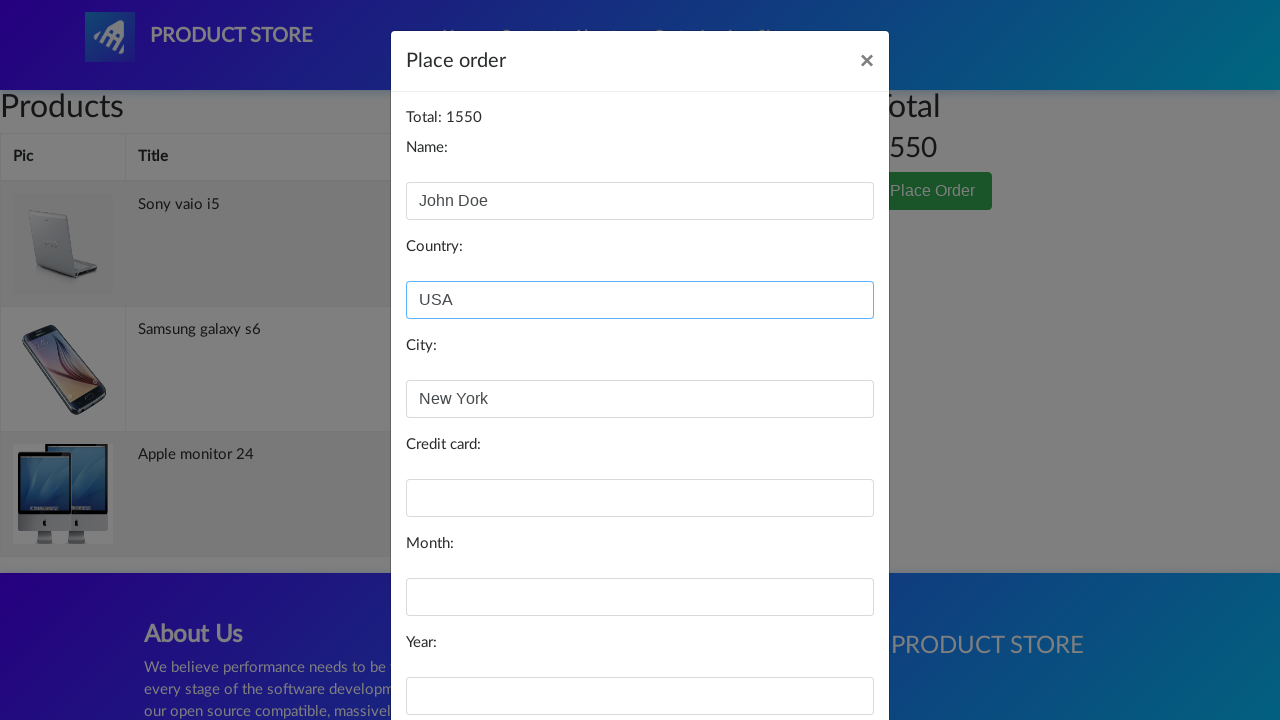

Entered credit card number on #card
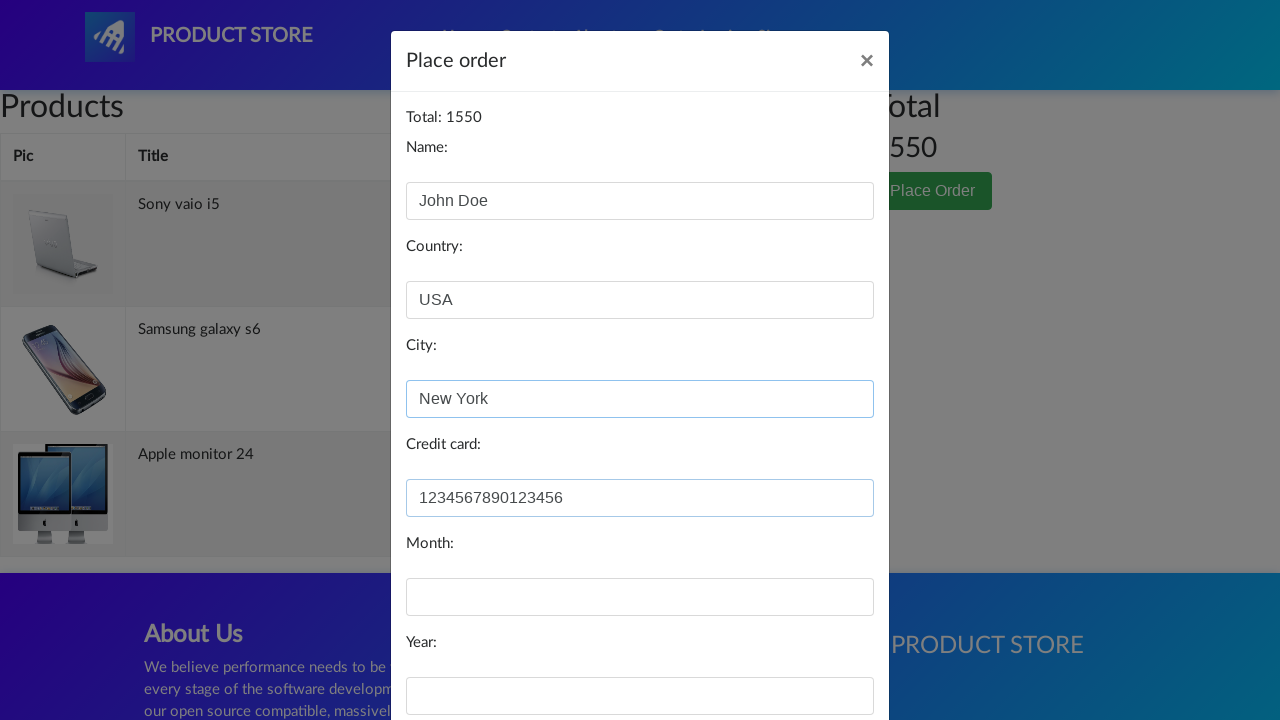

Entered card expiration month: 12 on #month
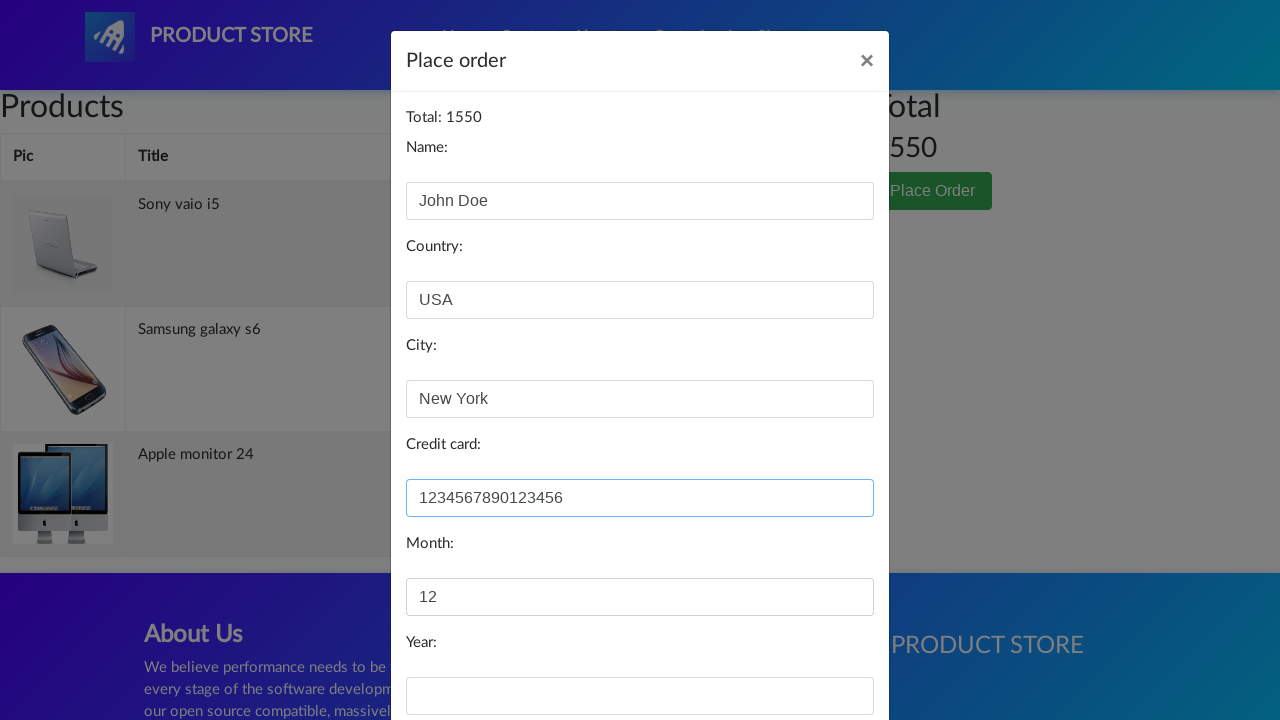

Entered card expiration year: 2025 on #year
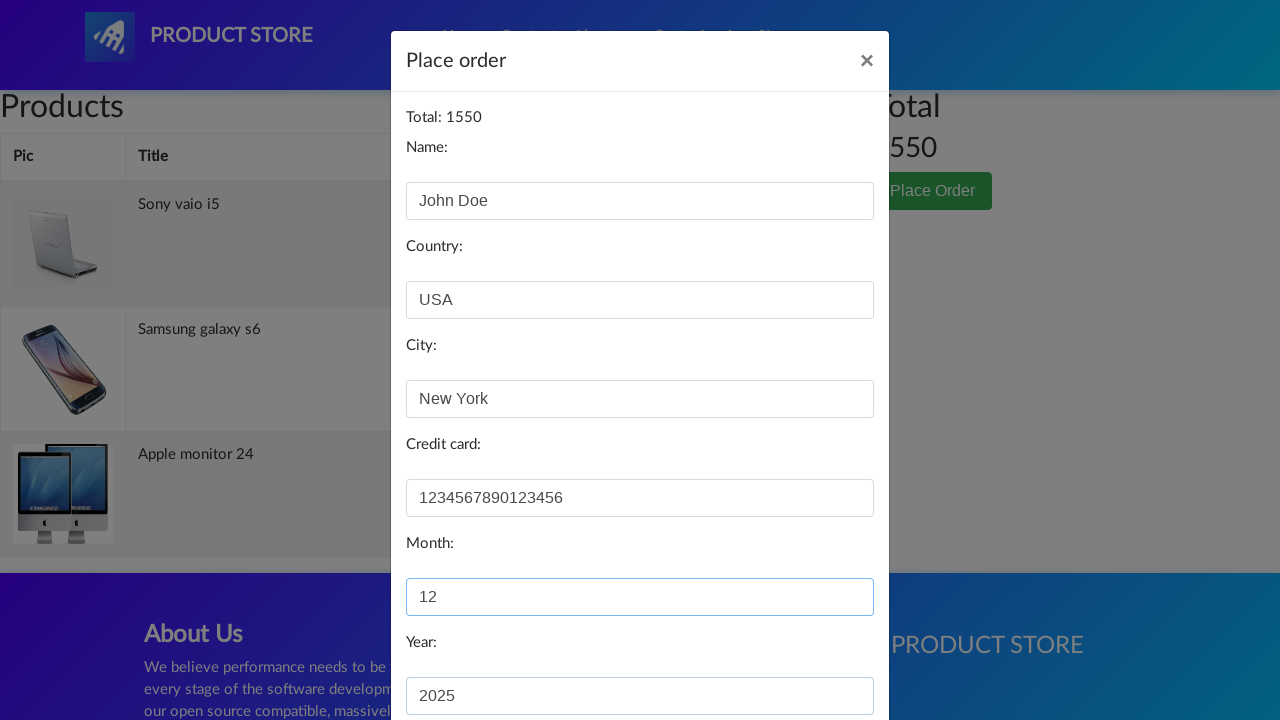

Clicked Purchase button to complete order at (823, 655) on button:has-text('Purchase')
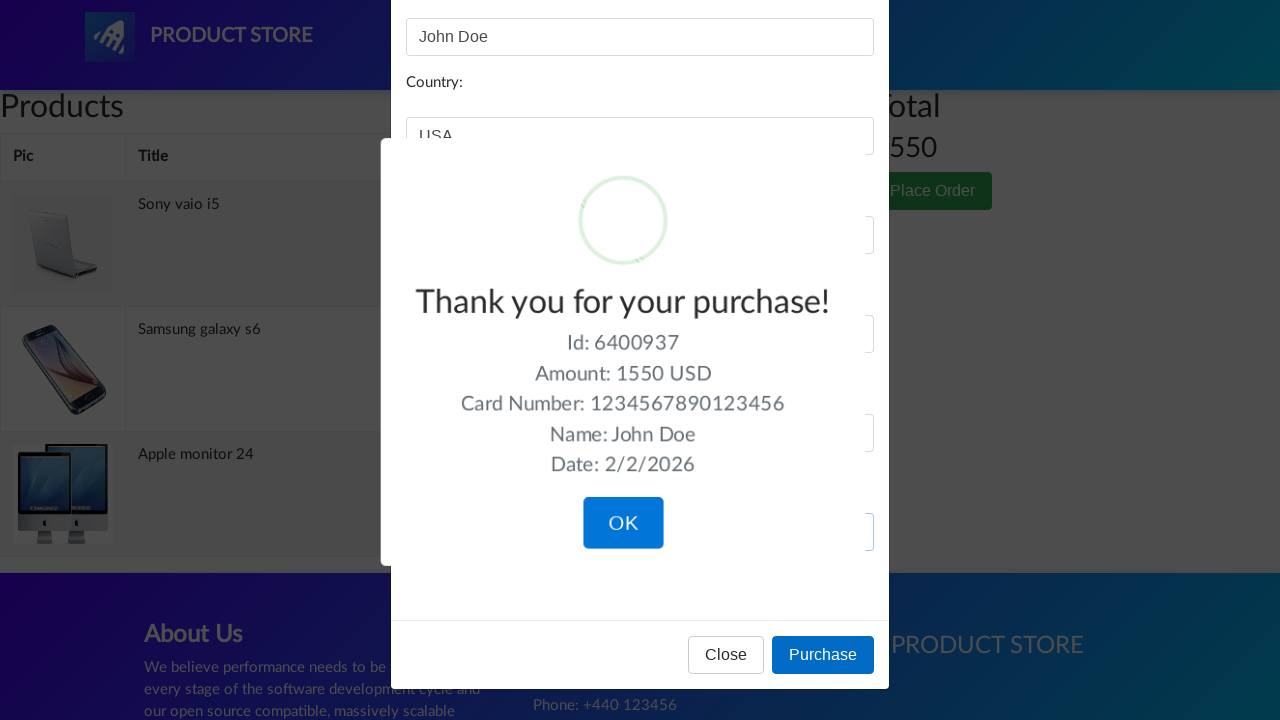

Order placed successfully - Thank you confirmation page displayed
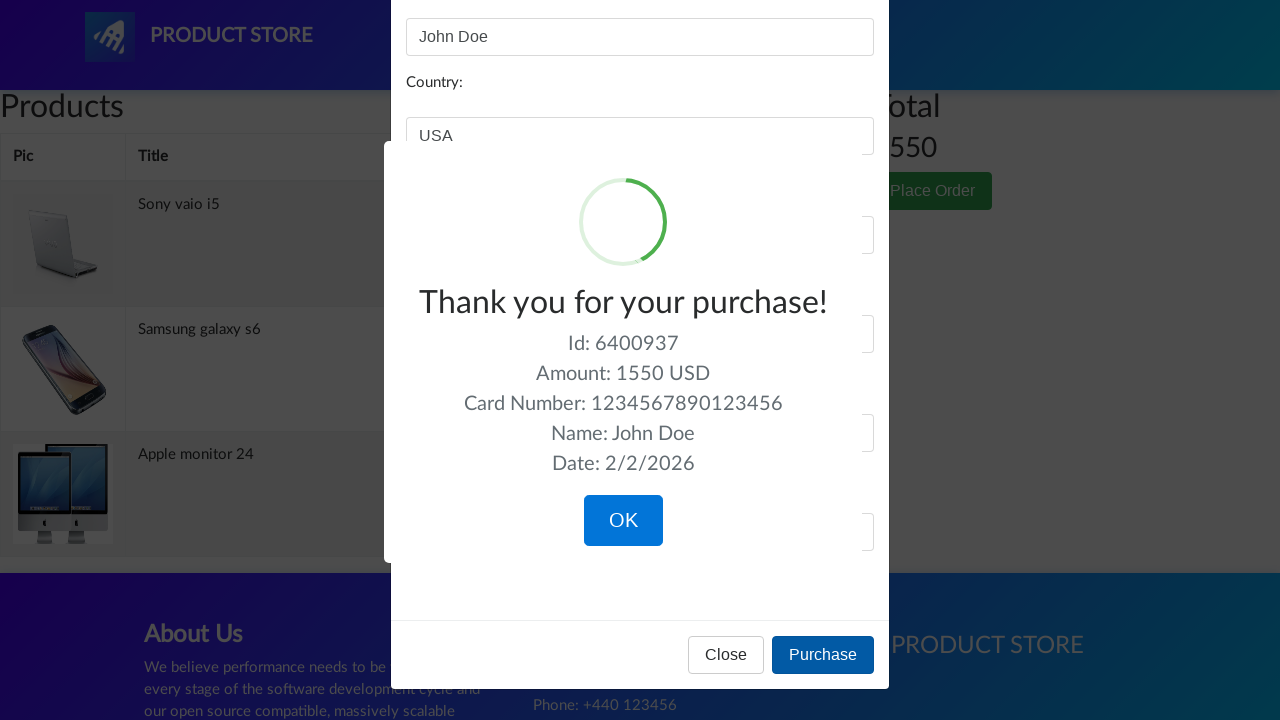

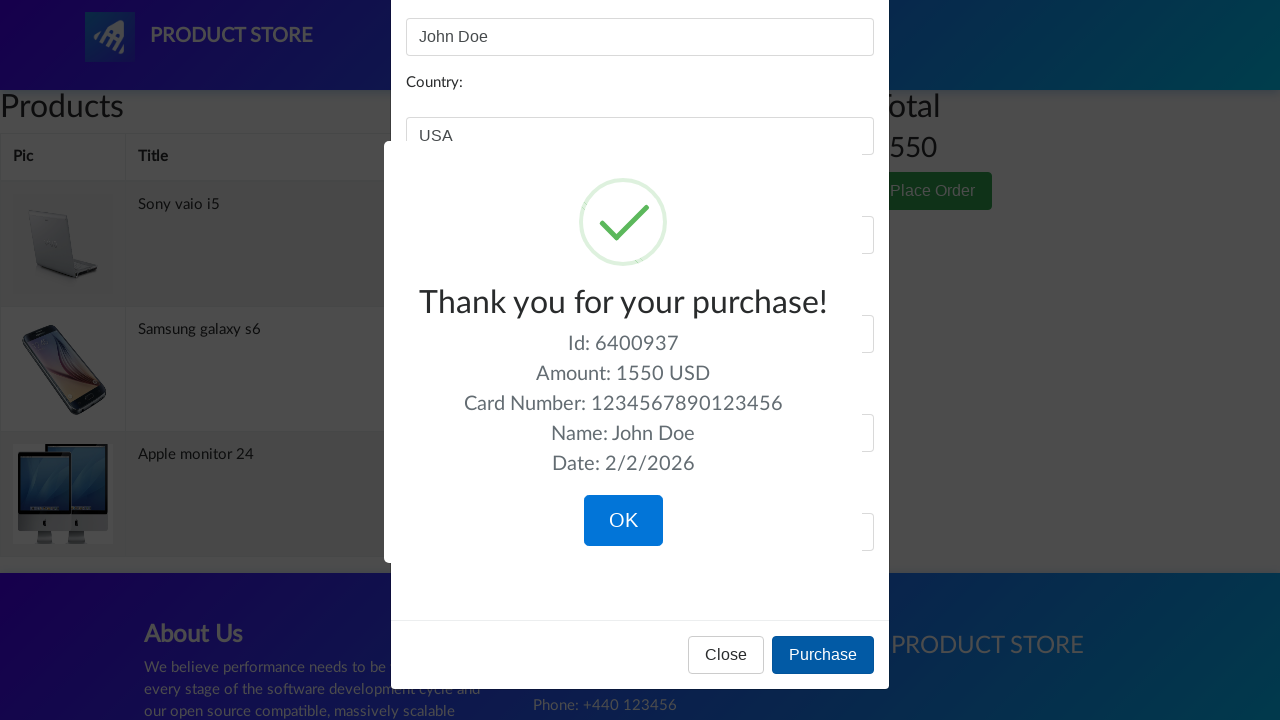